Tests alert popup functionality with text input by navigating to the alerts page, triggering a prompt alert, entering text, and accepting it

Starting URL: https://demo.automationtesting.in/Alerts.html

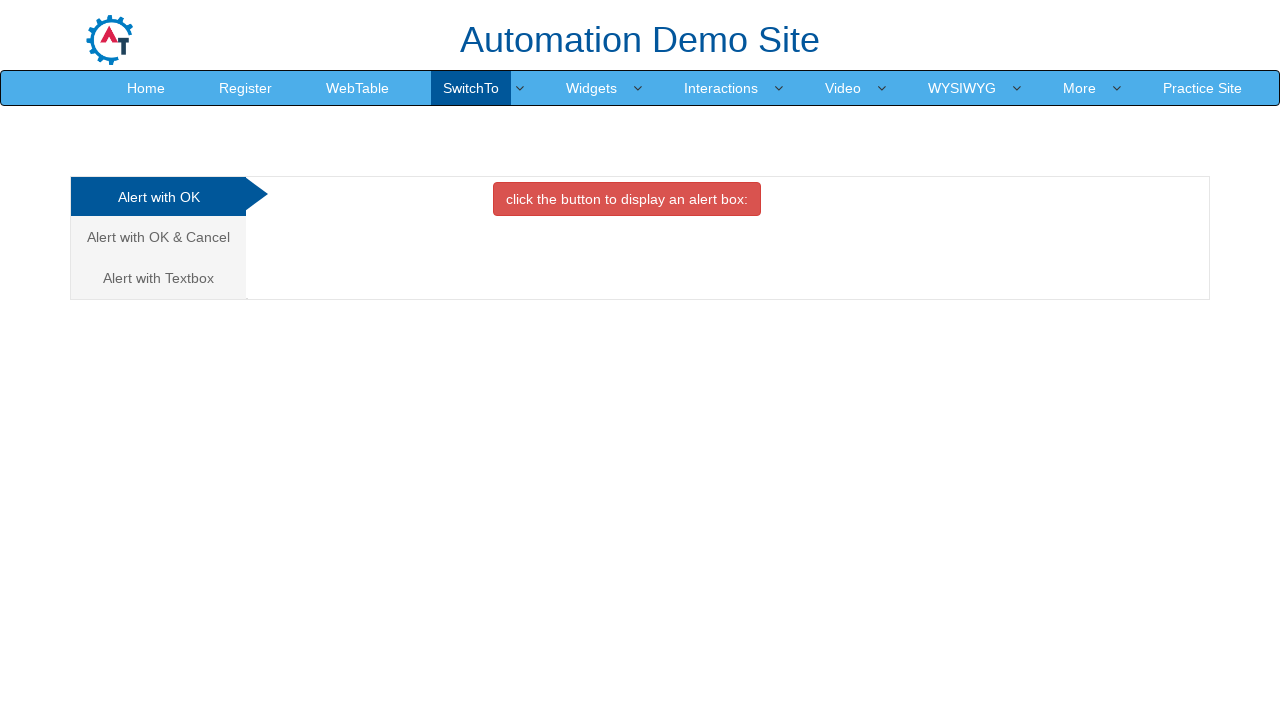

Clicked on the third alert tab for prompt with textbox at (158, 278) on (//a[@class='analystic'])[3]
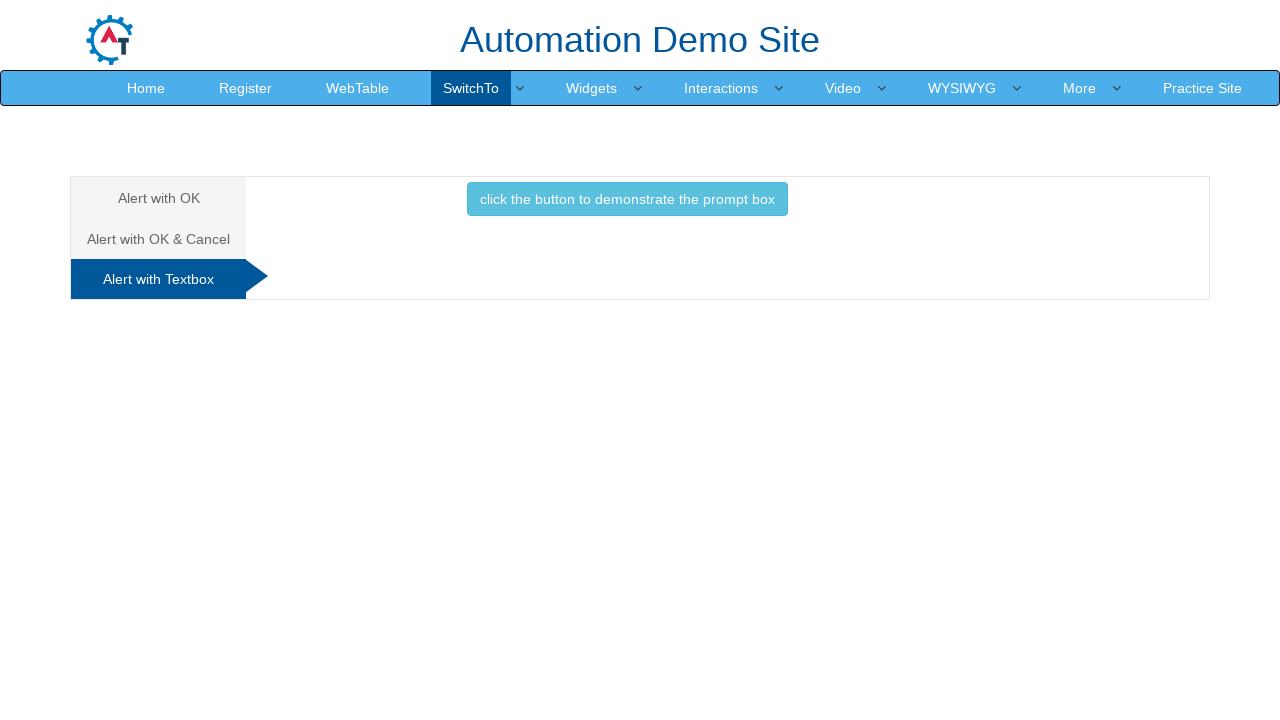

Clicked button to trigger prompt alert at (627, 199) on xpath=//button[@class='btn btn-info']
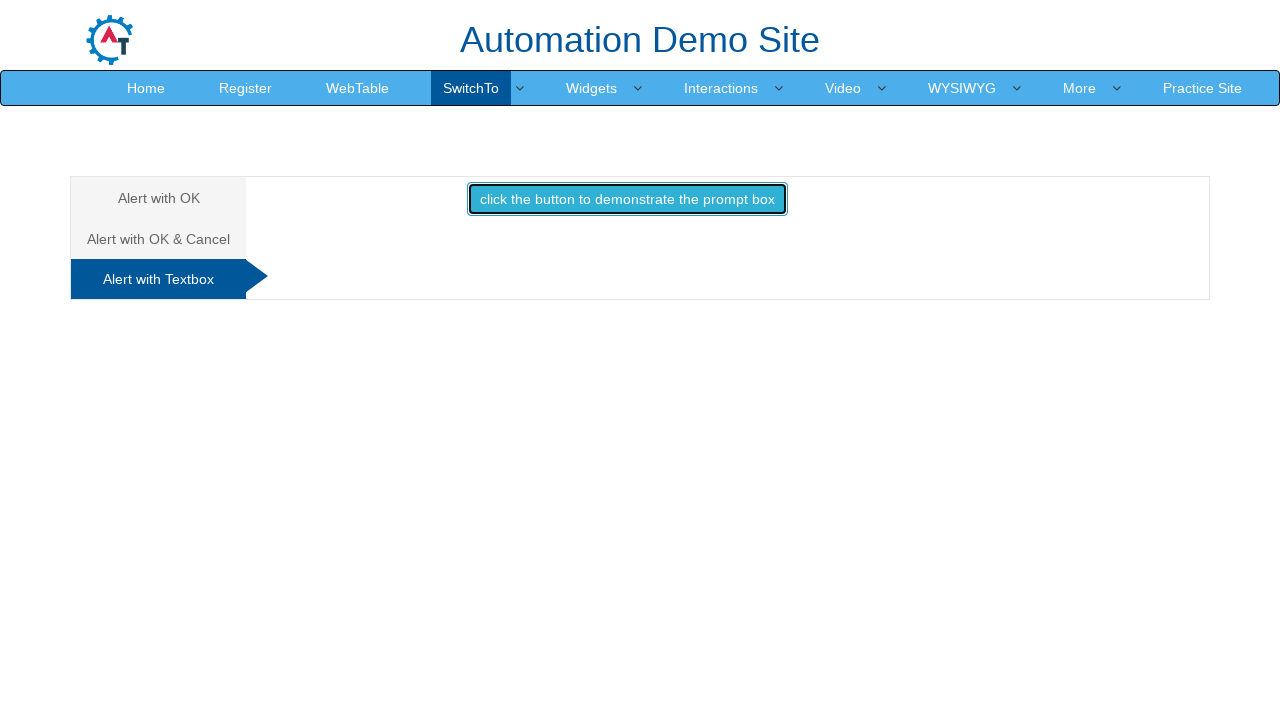

Set up dialog handler to accept prompt with text 'Automation'
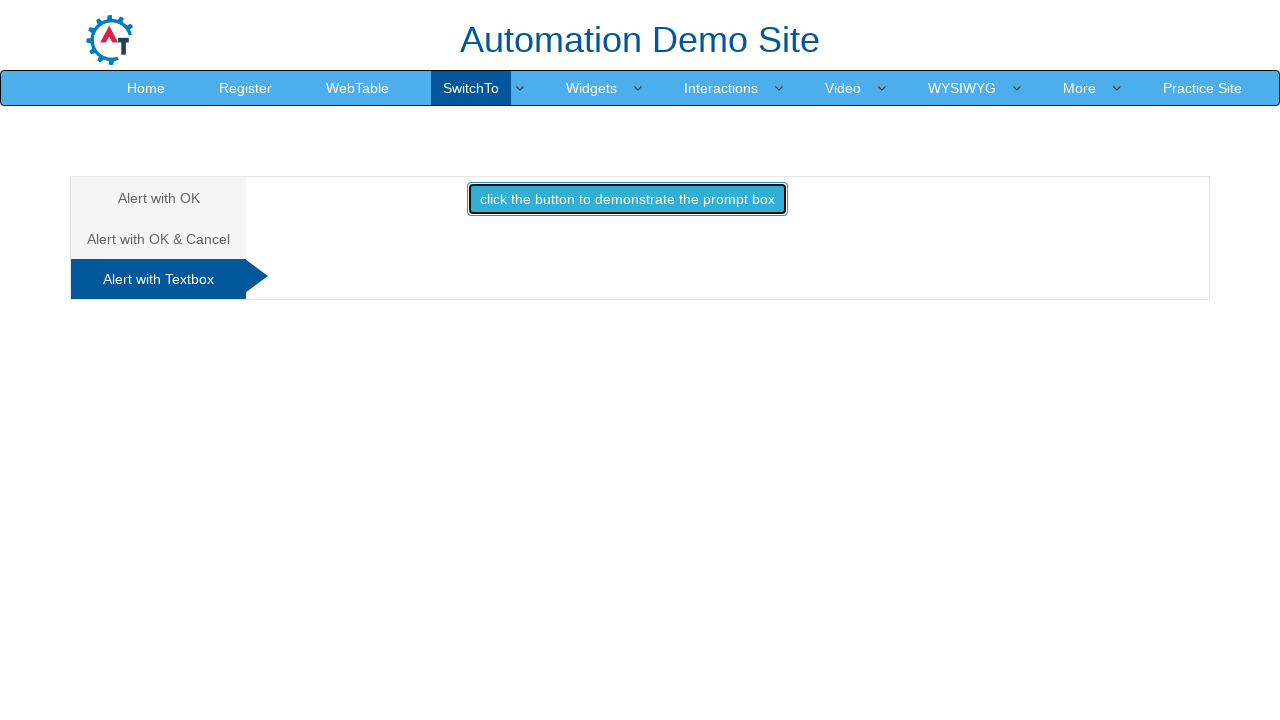

Clicked button to trigger prompt alert with handler active at (627, 199) on xpath=//button[@class='btn btn-info']
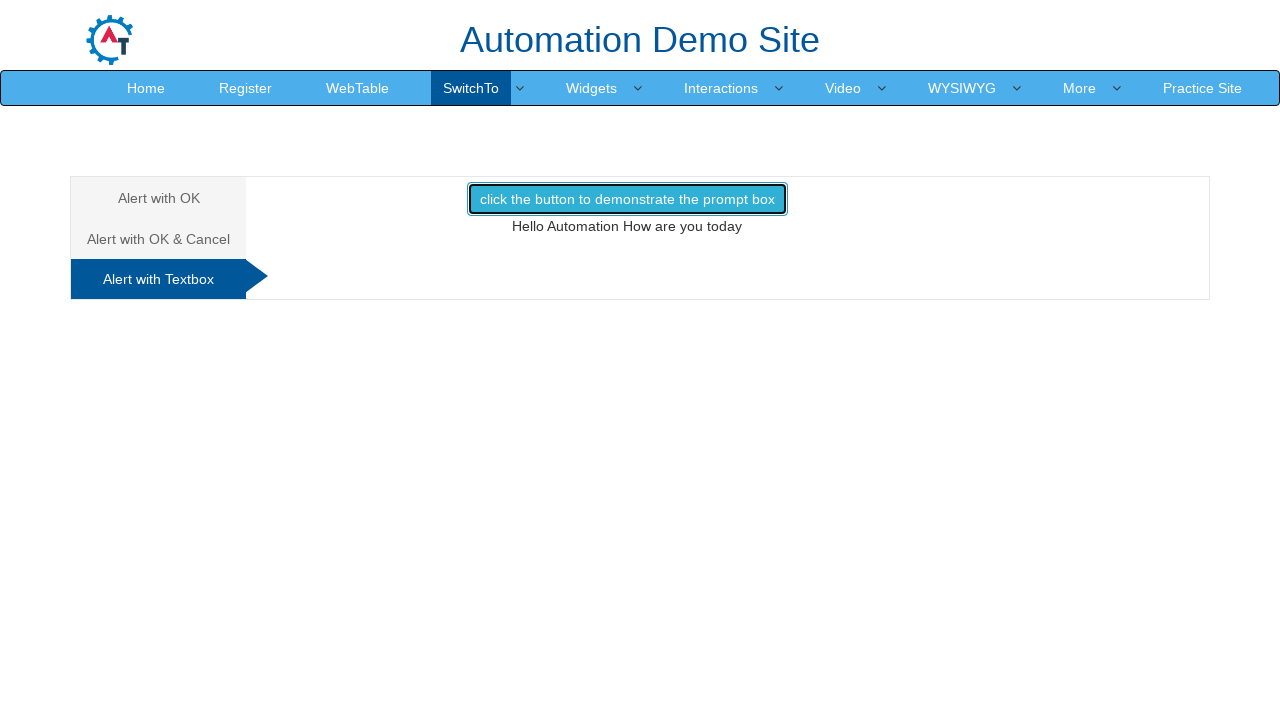

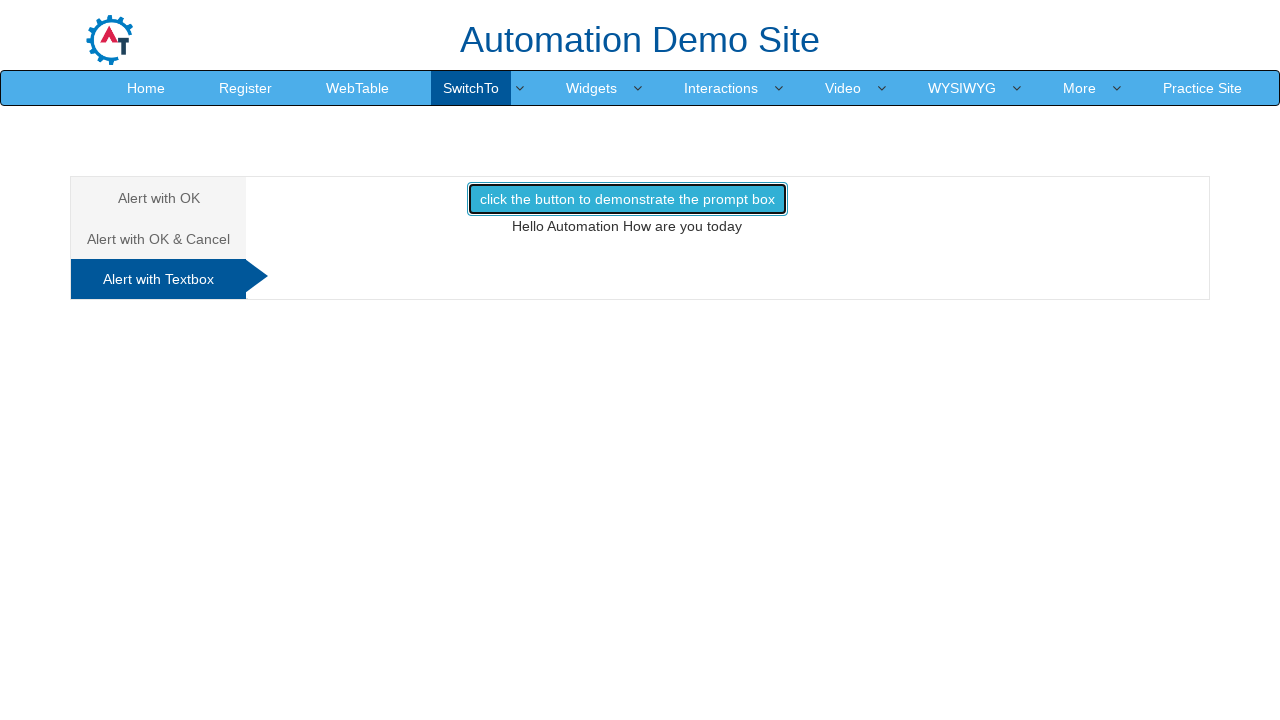